Tests different types of JavaScript alerts including simple alerts, confirmation dialogs, and prompt alerts with text input

Starting URL: https://demo.automationtesting.in/Alerts.html

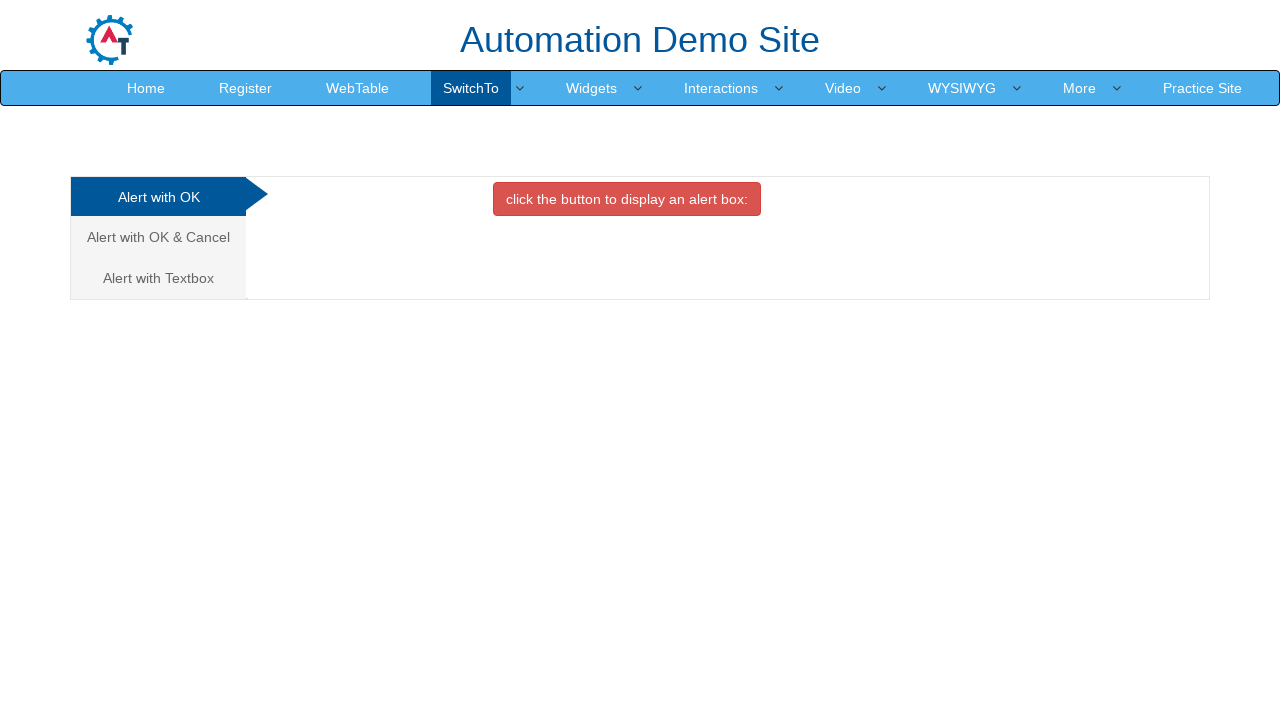

Clicked button to display simple alert at (627, 199) on xpath=//button[contains(text(),'click the button to display an')]
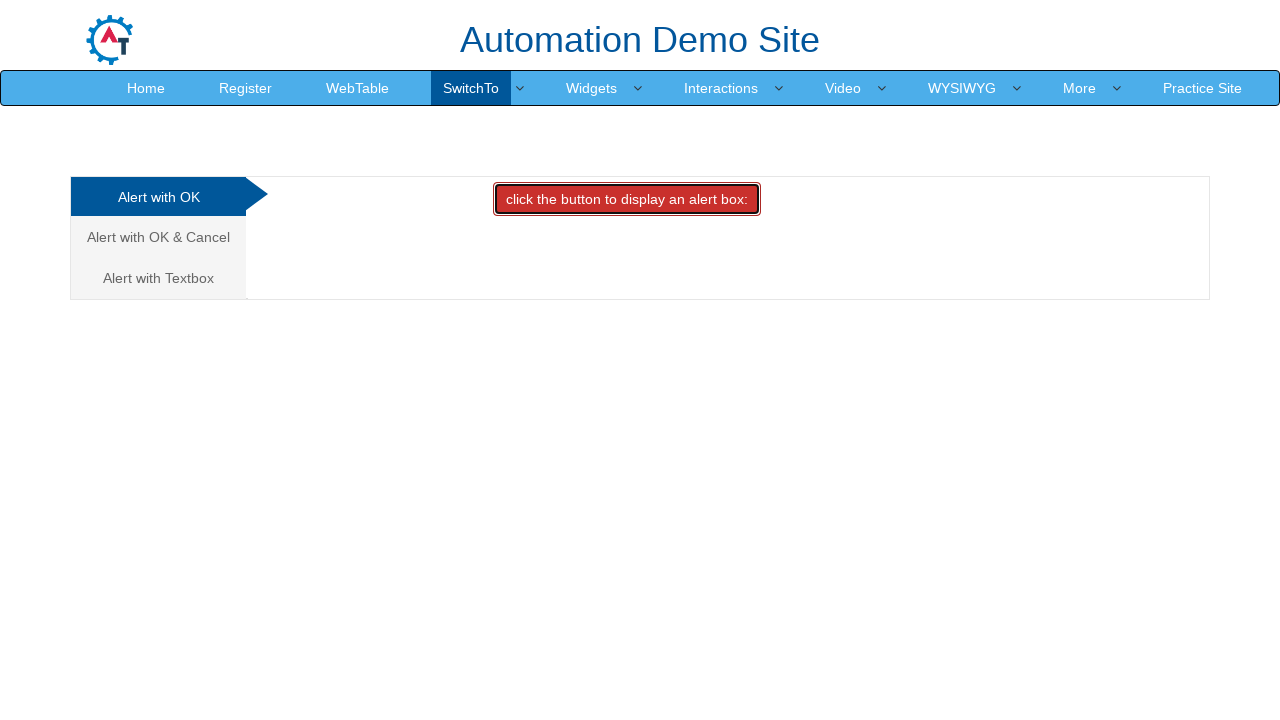

Accepted simple alert dialog
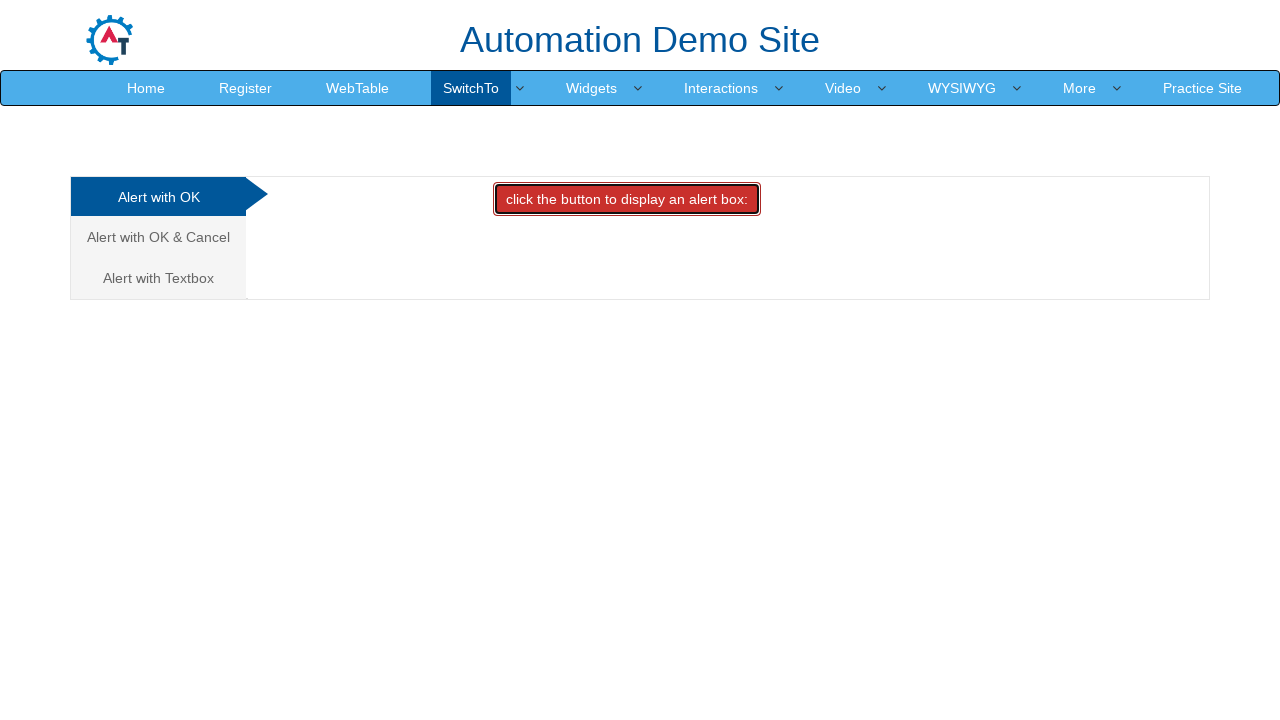

Navigated to Alert with OK & Cancel tab at (158, 237) on xpath=//a[text()='Alert with OK & Cancel ']
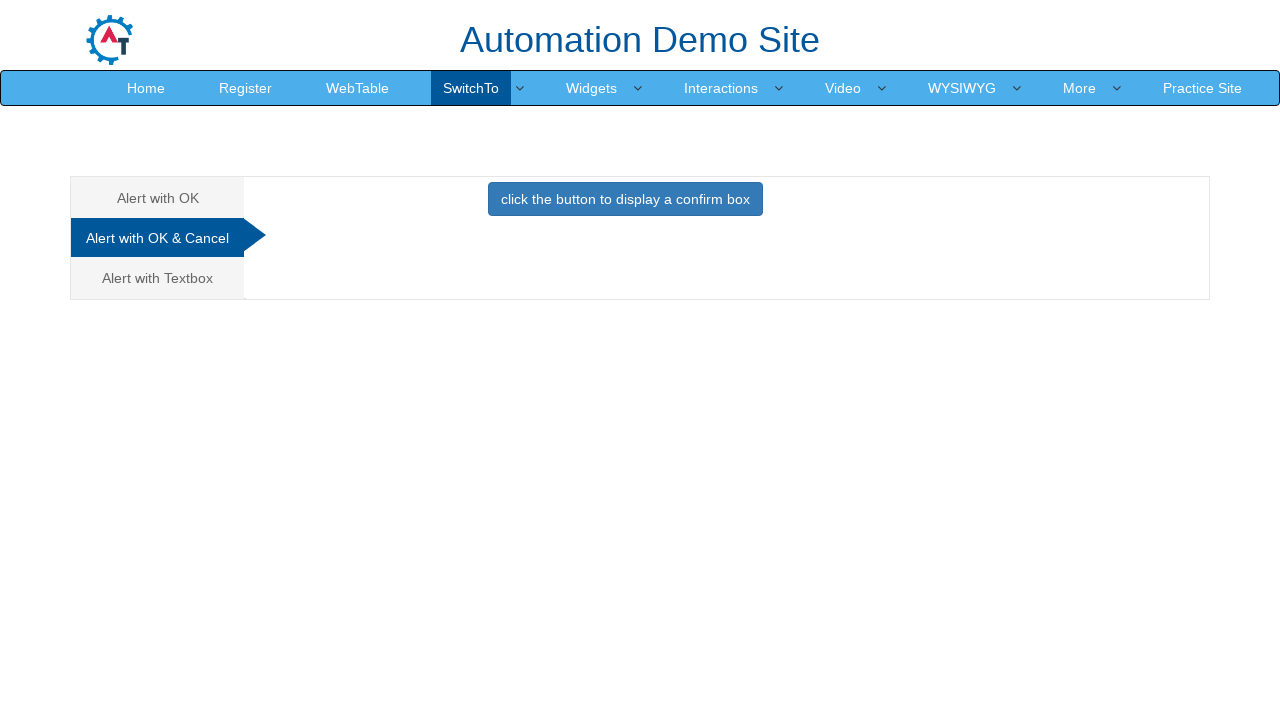

Clicked button to display confirmation alert at (625, 199) on xpath=//button[contains(text(),'click the button to display a confirm')]
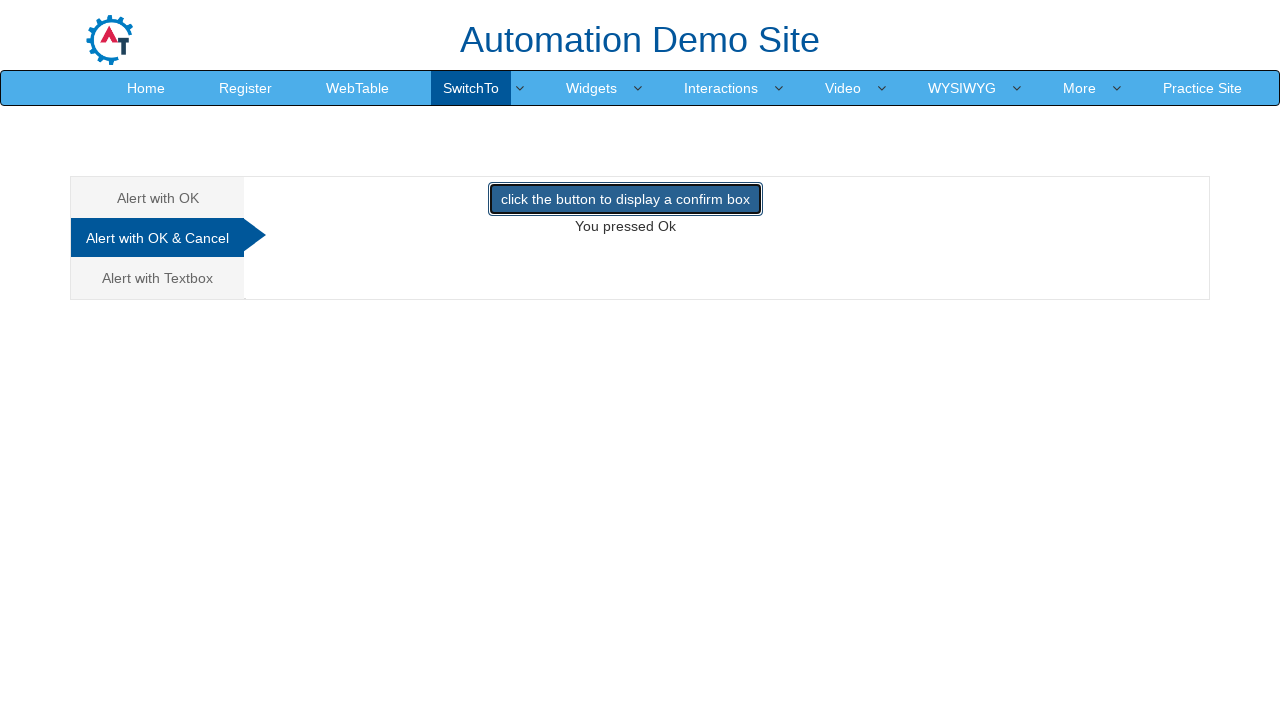

Dismissed confirmation alert dialog
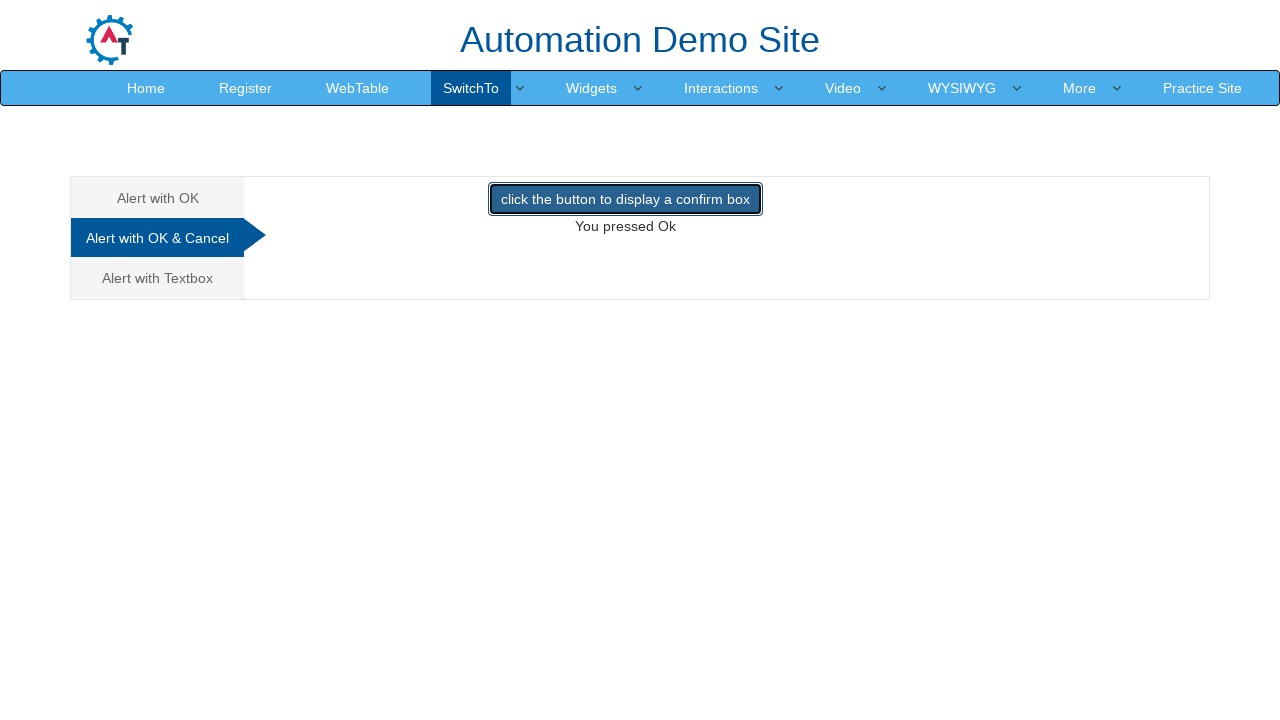

Navigated to Alert with Textbox tab at (158, 278) on xpath=//a[text()='Alert with Textbox ']
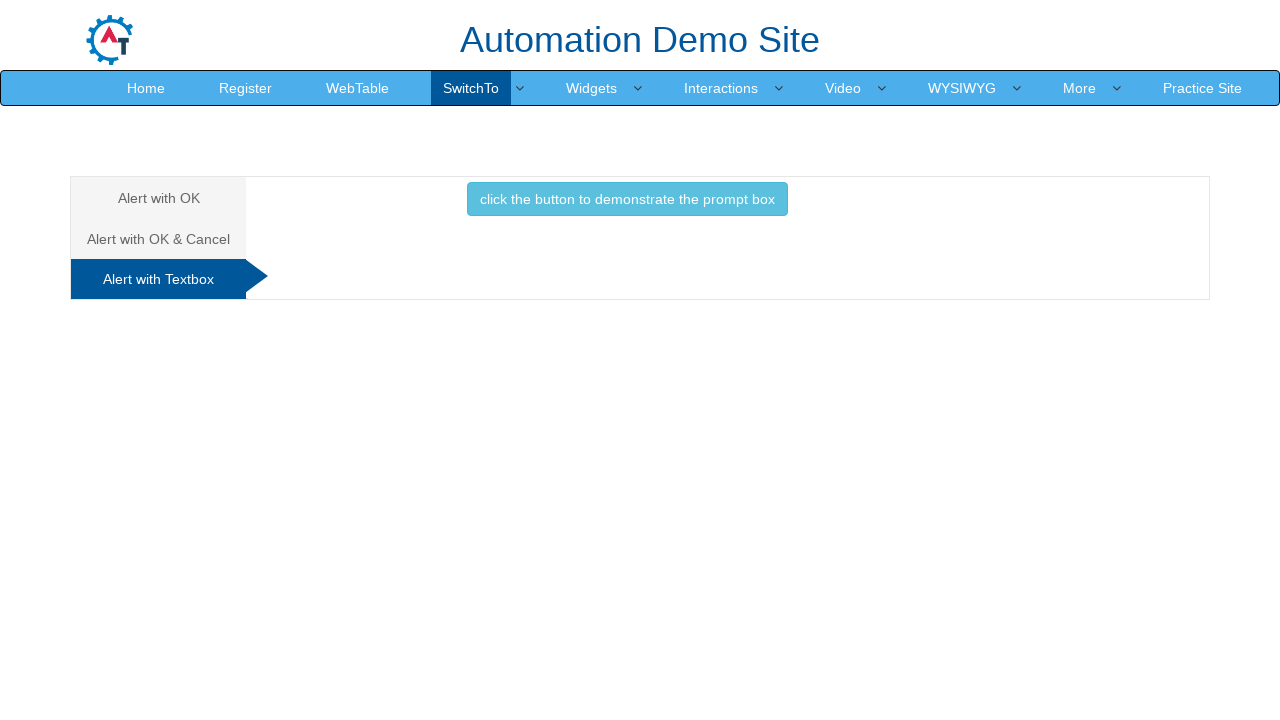

Clicked button to display prompt alert at (627, 199) on xpath=//button[contains(text(),'click the button to demonstrate the pro')]
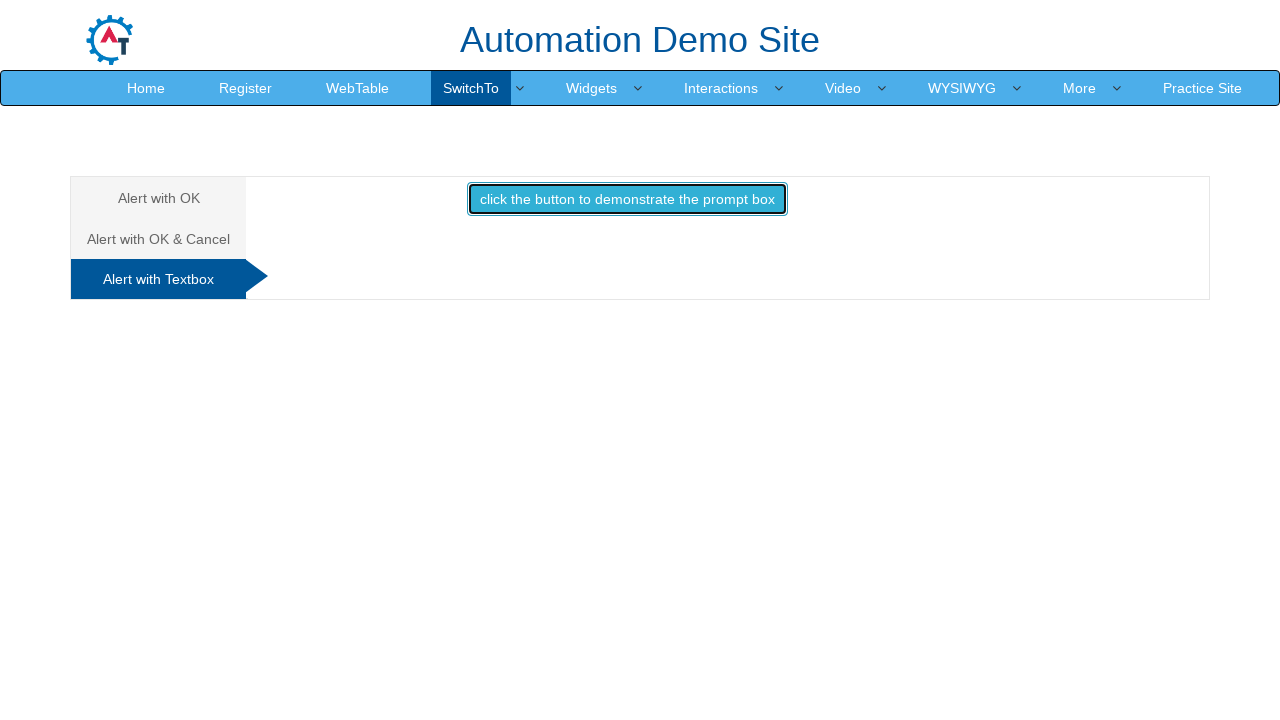

Accepted prompt alert with text input 'praga'
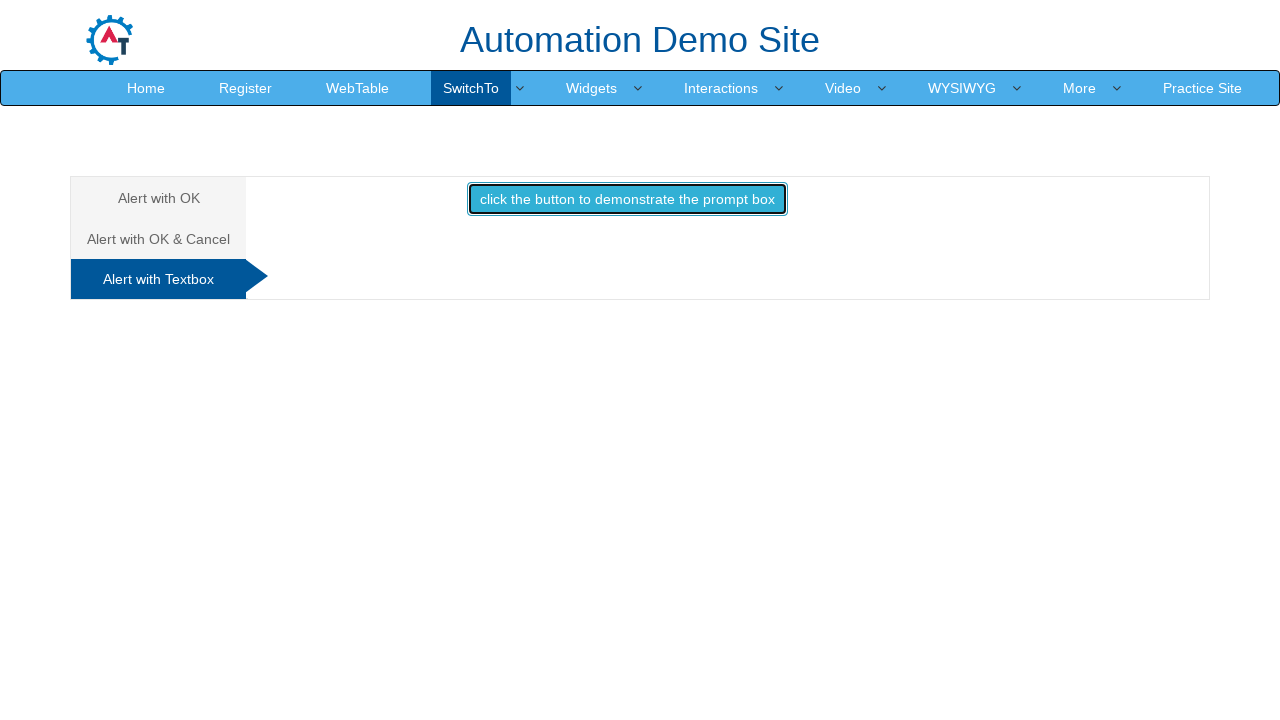

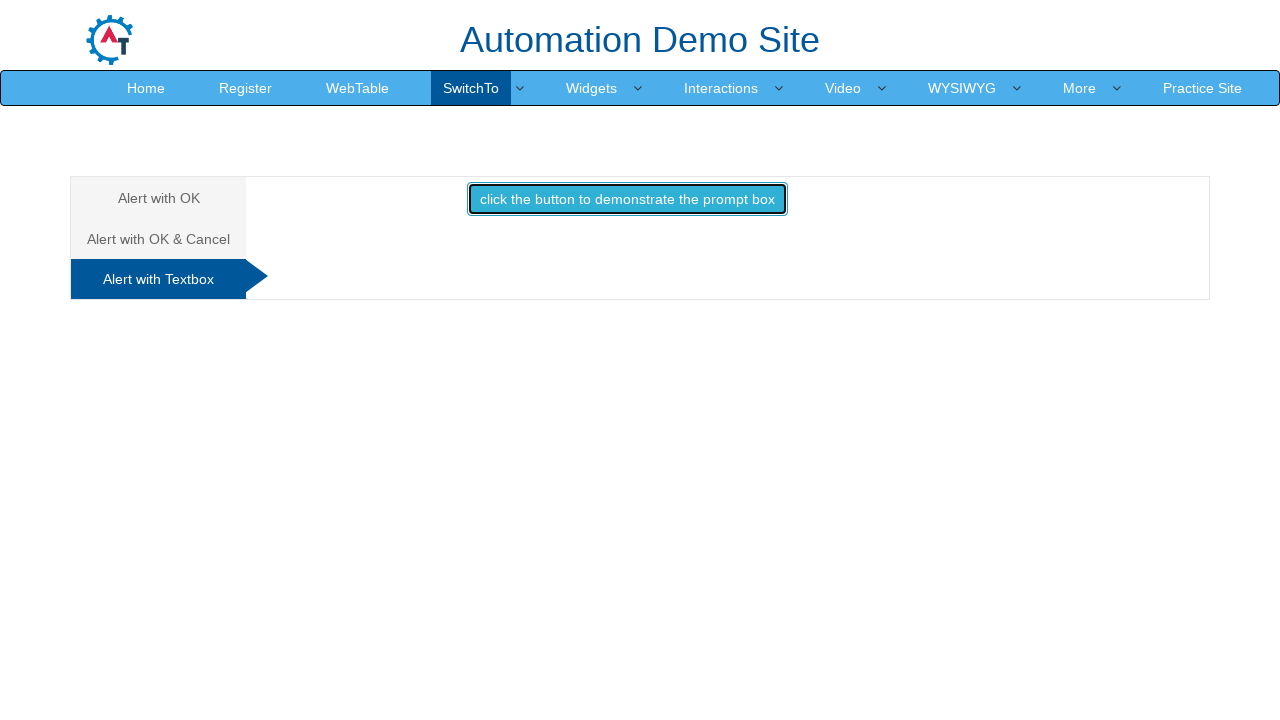